Navigates to Flipkart homepage and verifies page loads successfully

Starting URL: https://www.flipkart.com/

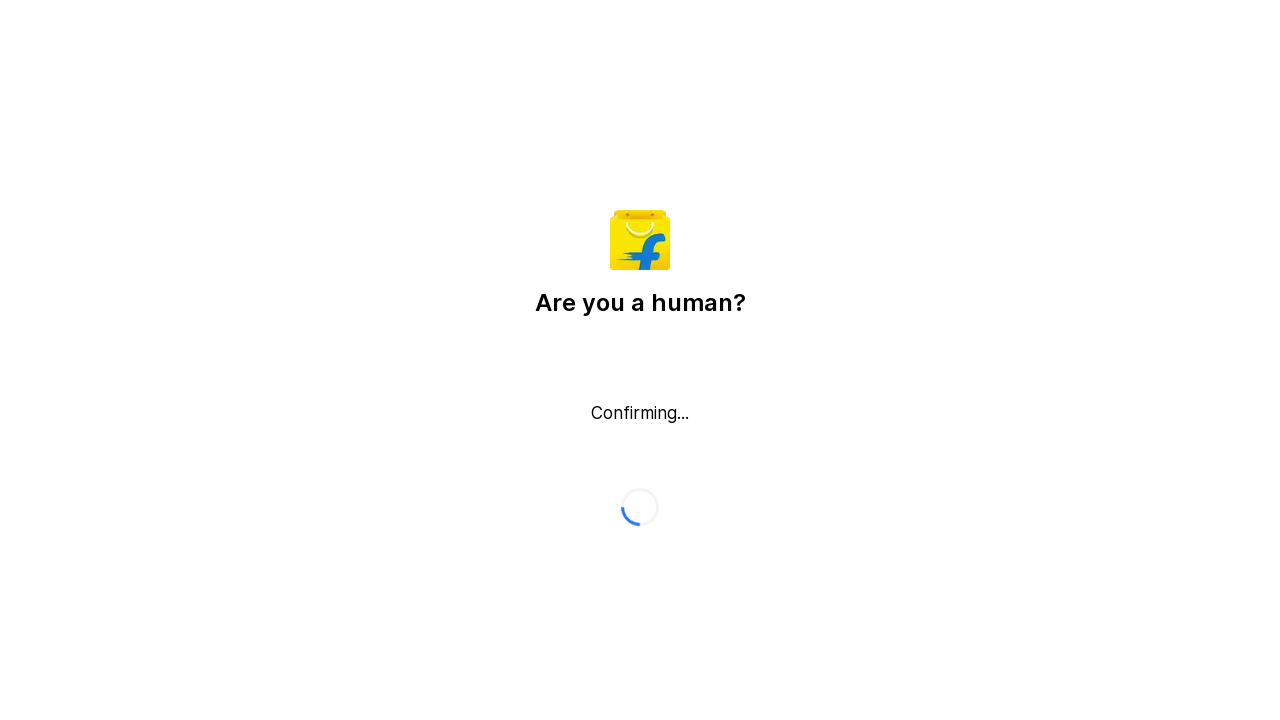

Waited for Flipkart homepage to load (DOM content loaded)
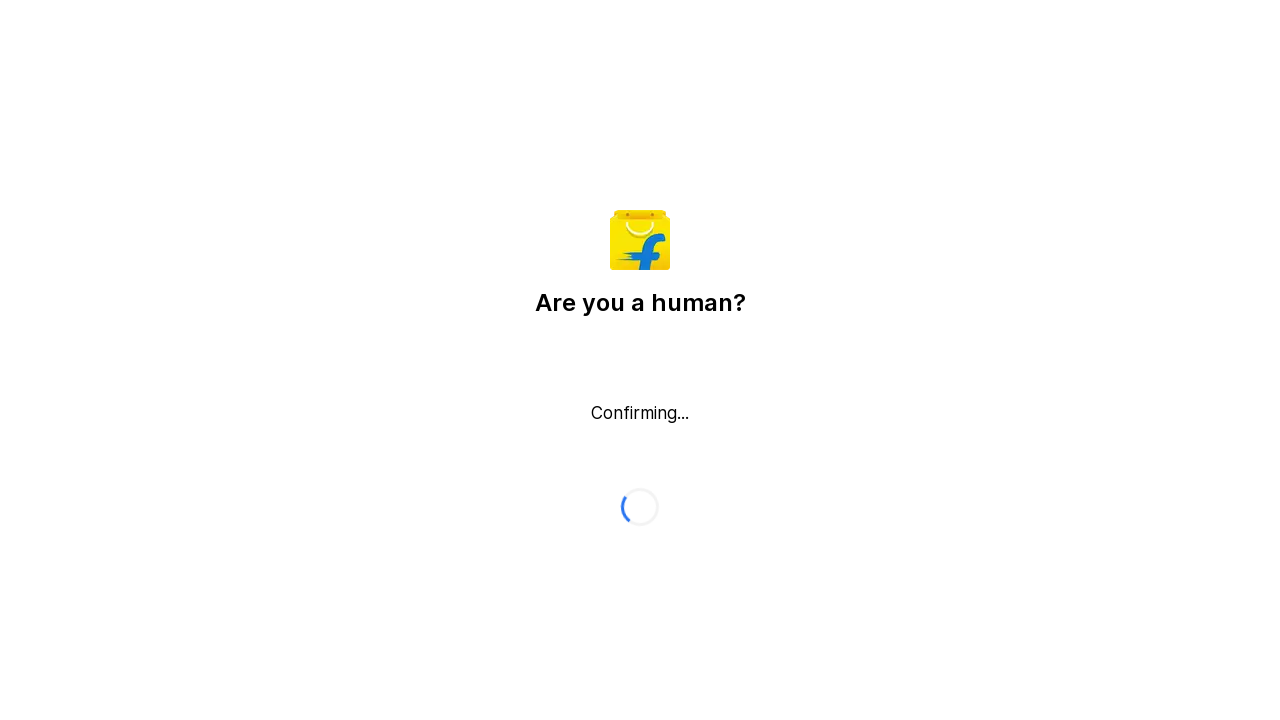

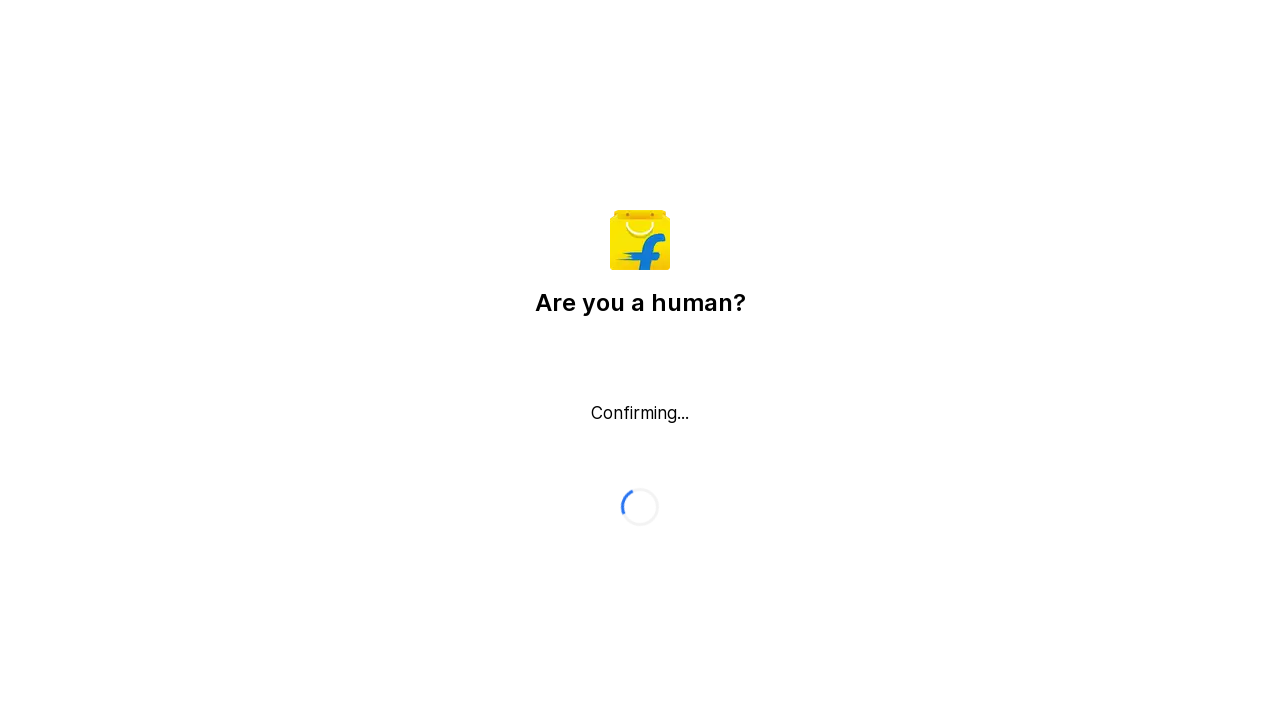